Tests iframe handling by filling a text field in the parent frame, switching to an iframe to click a checkbox, then switching back to the parent frame to fill the text field again.

Starting URL: http://only-testing-blog.blogspot.in/2015/01/iframe1.html

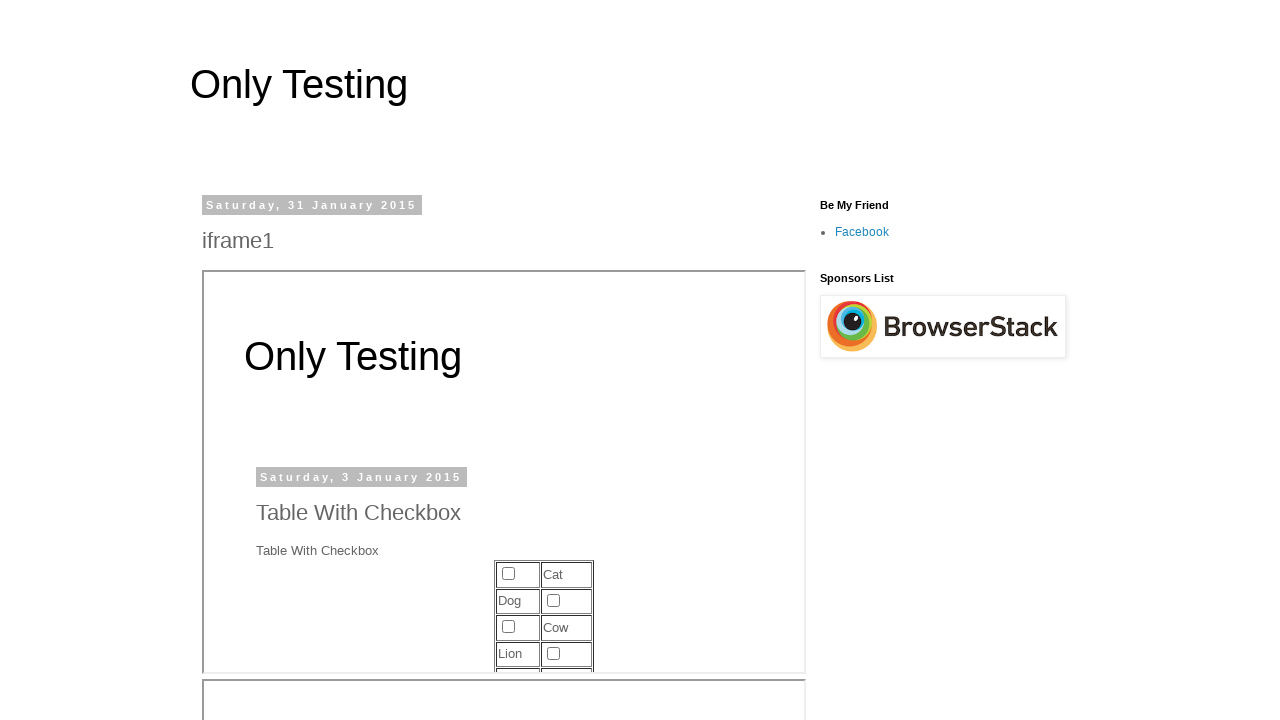

Filled Town field in parent frame with 'Your town' on input[name='Town']
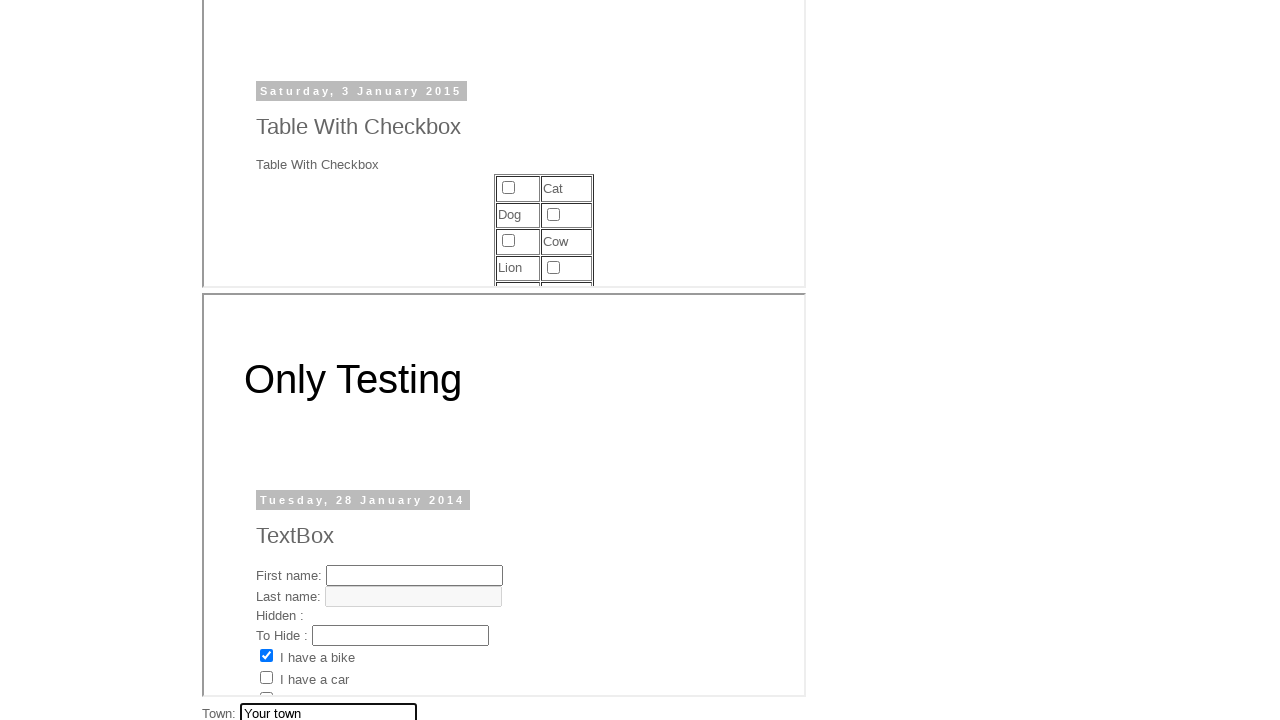

Located iframe with id 'frame1'
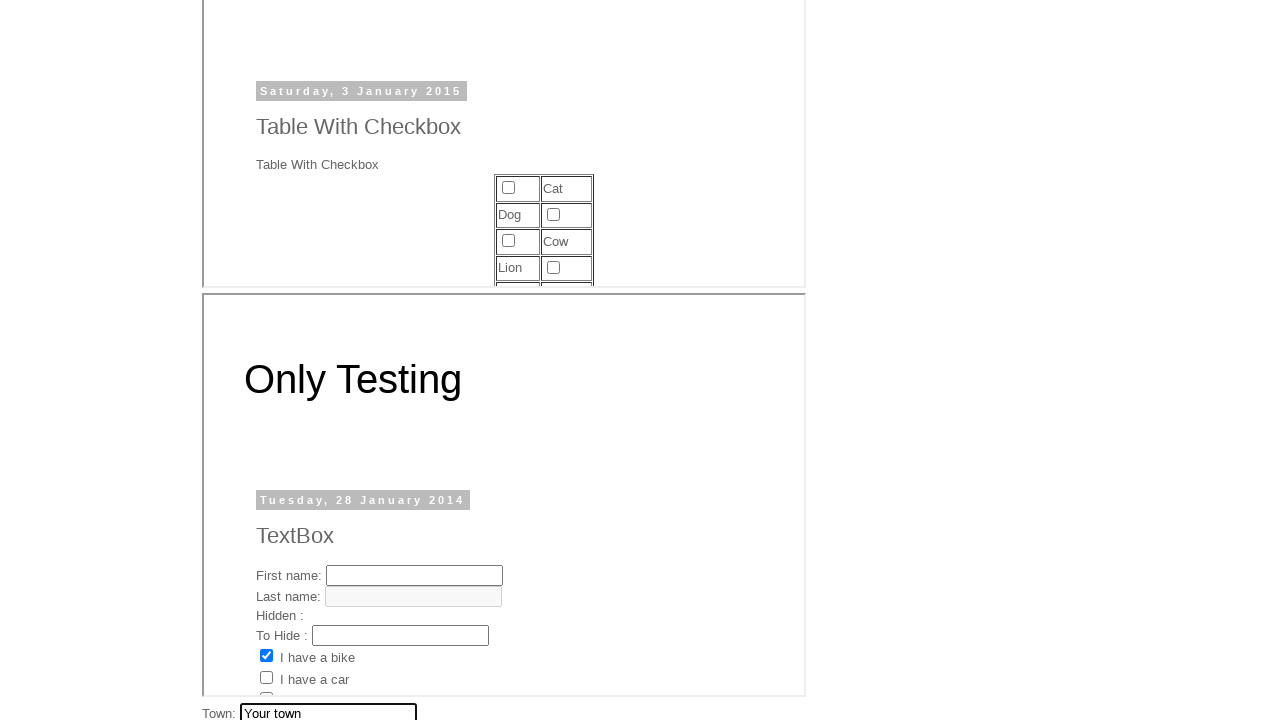

Clicked Cow checkbox in iframe at (508, 240) on #frame1 >> internal:control=enter-frame >> xpath=//td[contains(text(),'Cow')]/pr
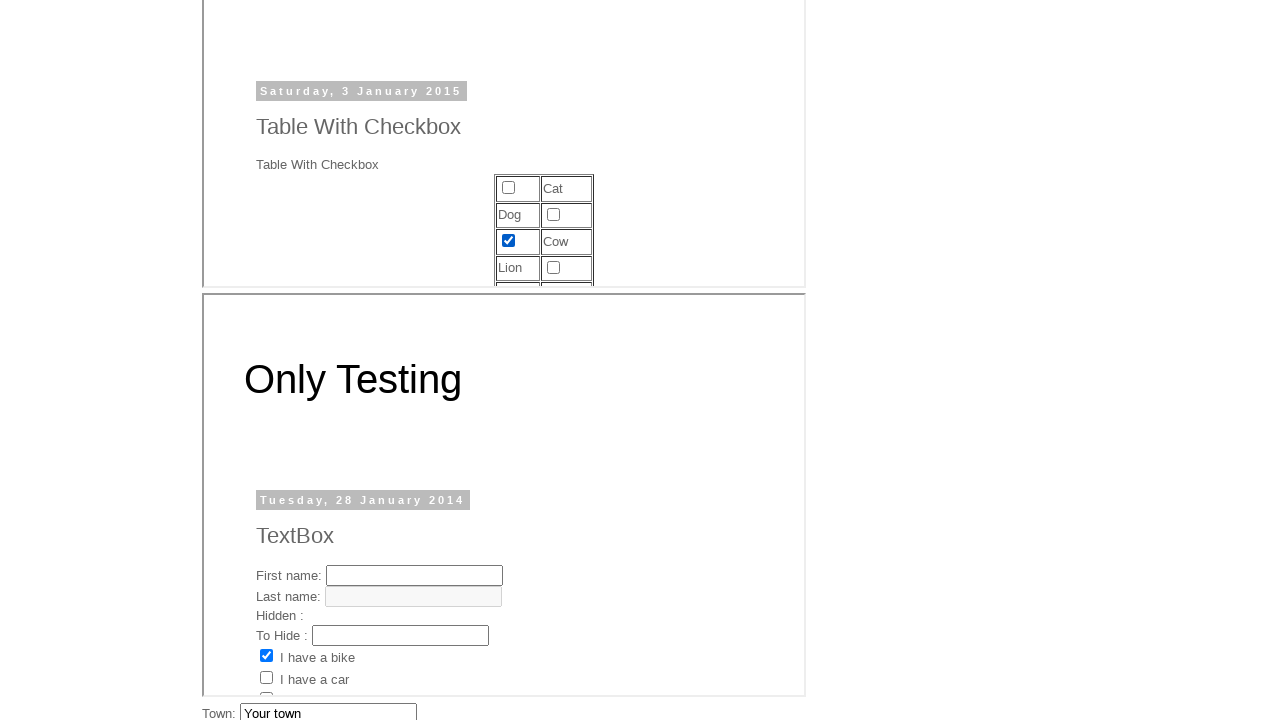

Filled Town field in parent frame with 'Your town in paraent' on input[name='Town']
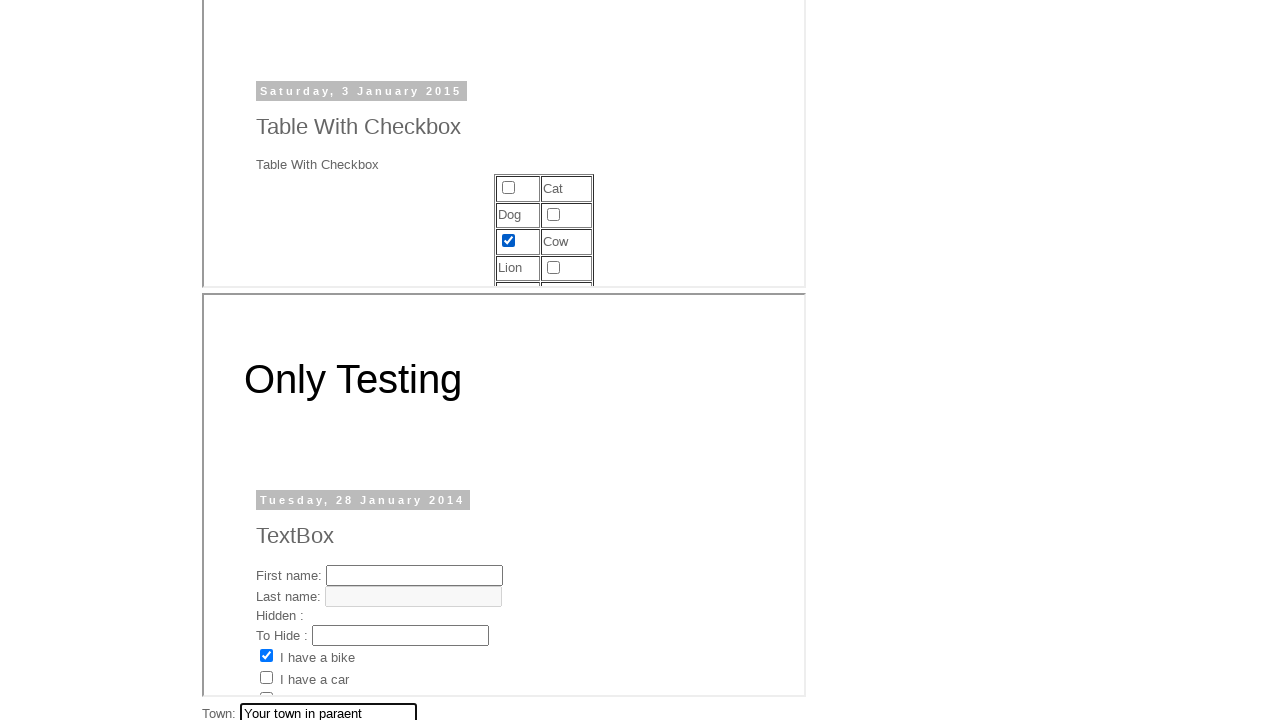

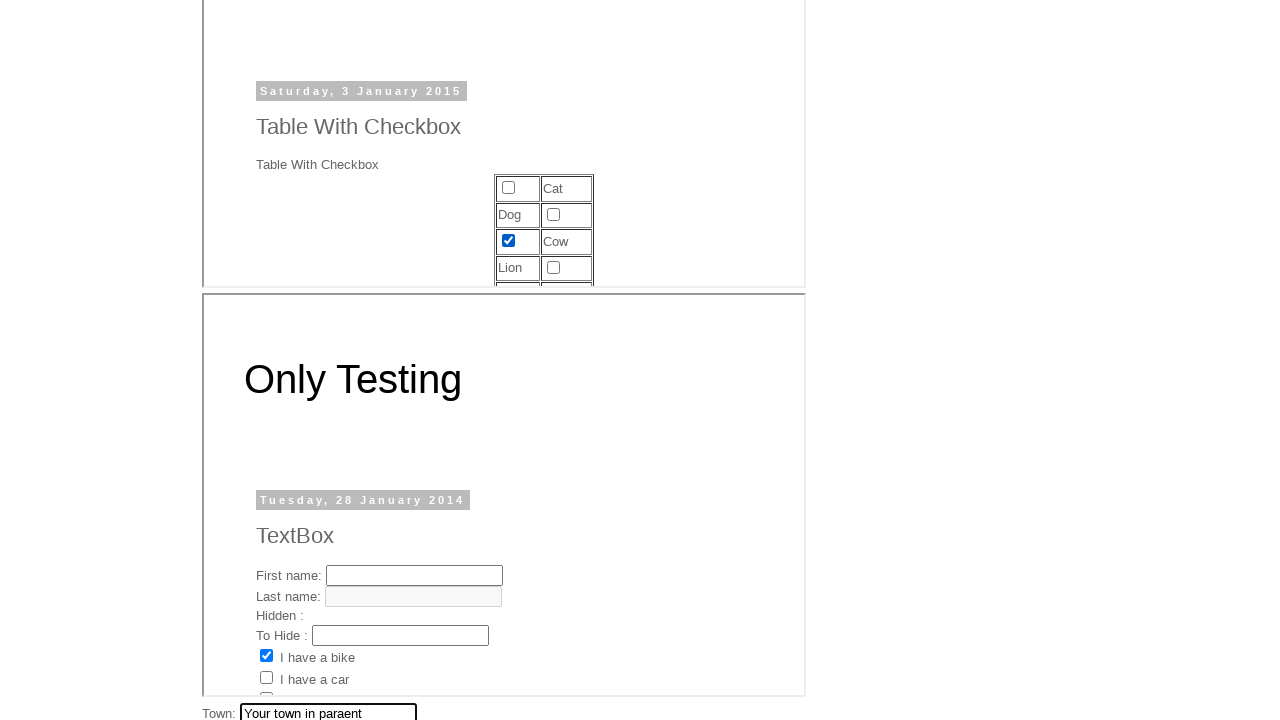